Tests a Dialogflow messenger chatbot widget by clicking to open it, navigating through shadow DOM elements to find the text input, typing a greeting message "Olá!" and pressing Enter to send it.

Starting URL: https://dev-esaude-frontend-dot-projetocaredev.uc.r.appspot.com/

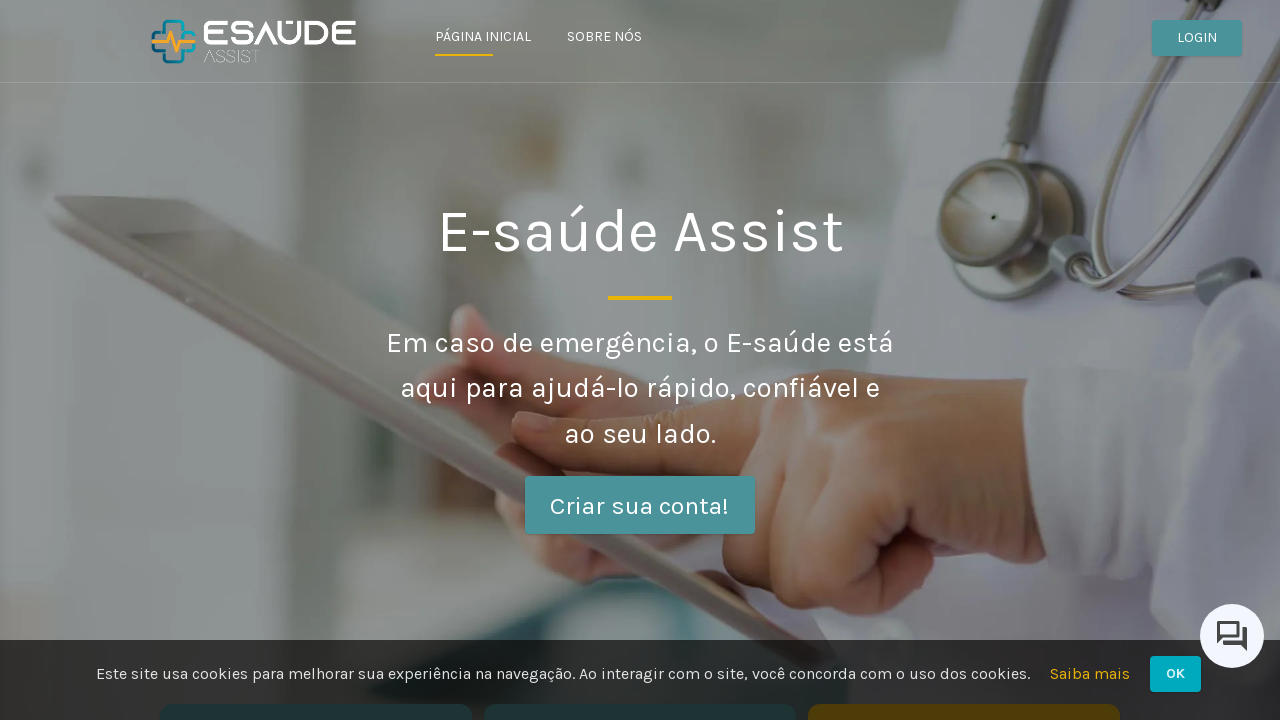

Waited for page to fully load
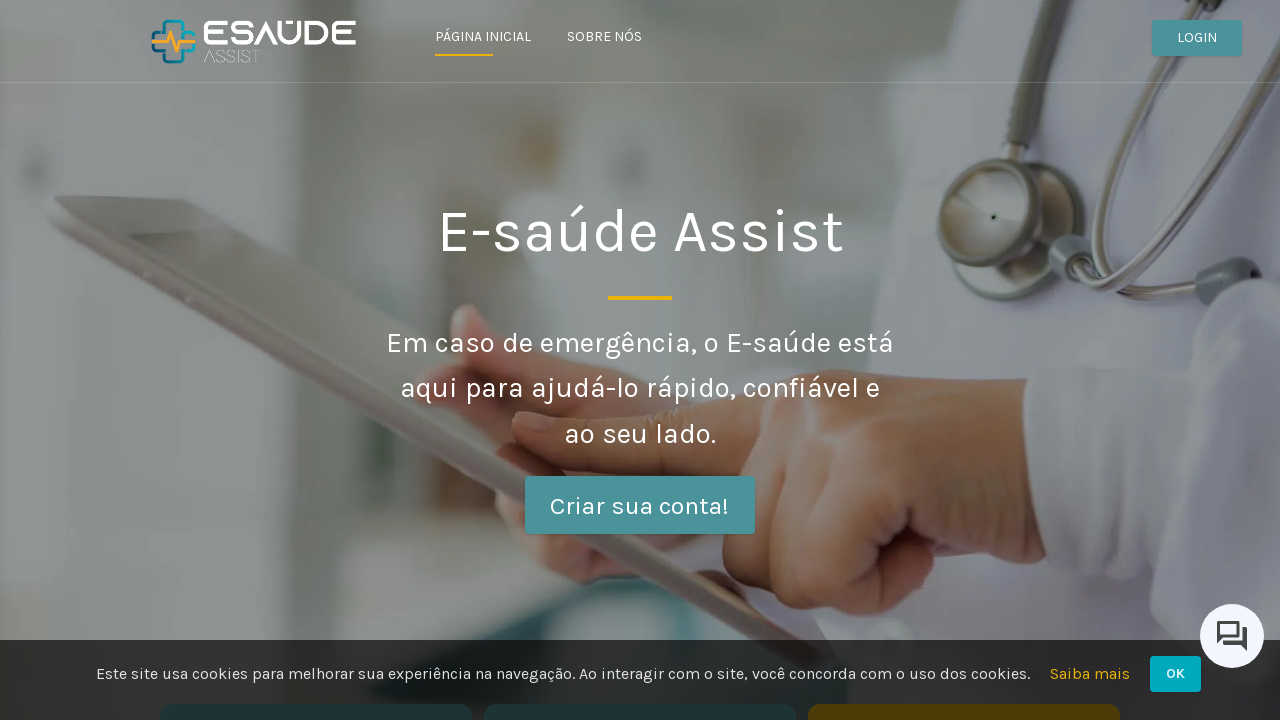

Clicked on Dialogflow messenger widget to open it at (1232, 636) on df-messenger
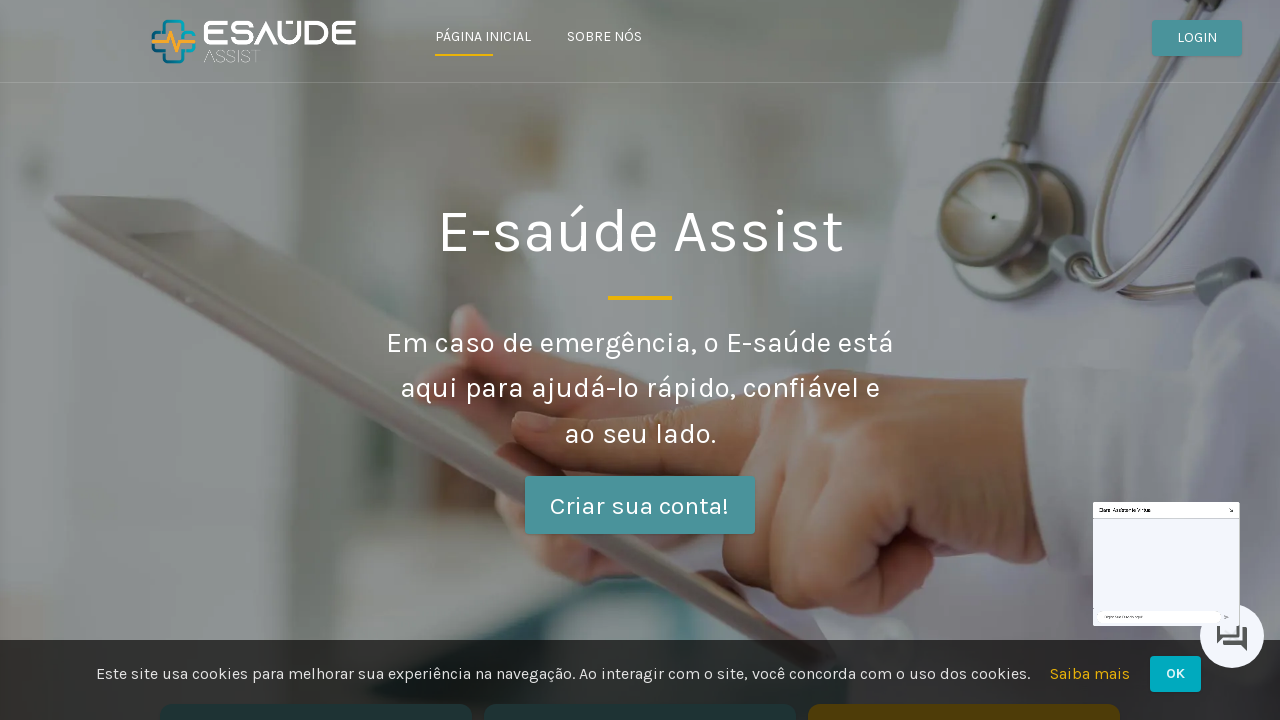

Waited for chat interface to open
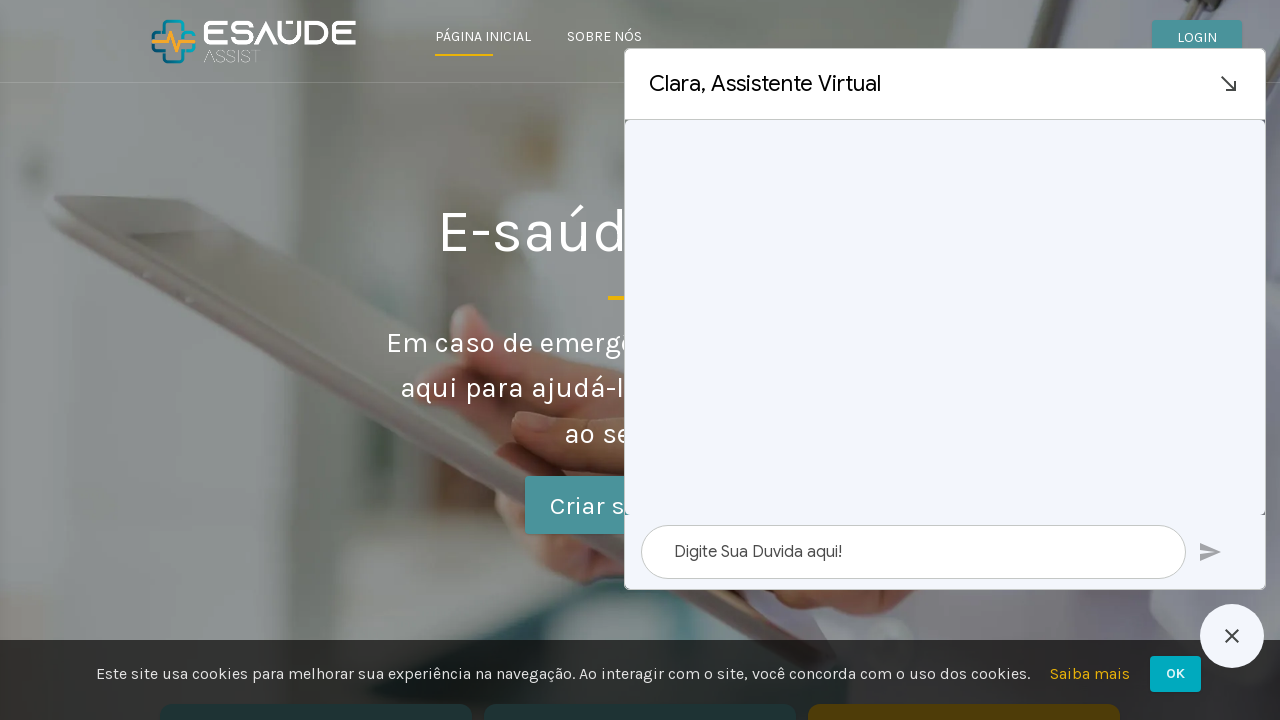

Located textarea input element through shadow DOM
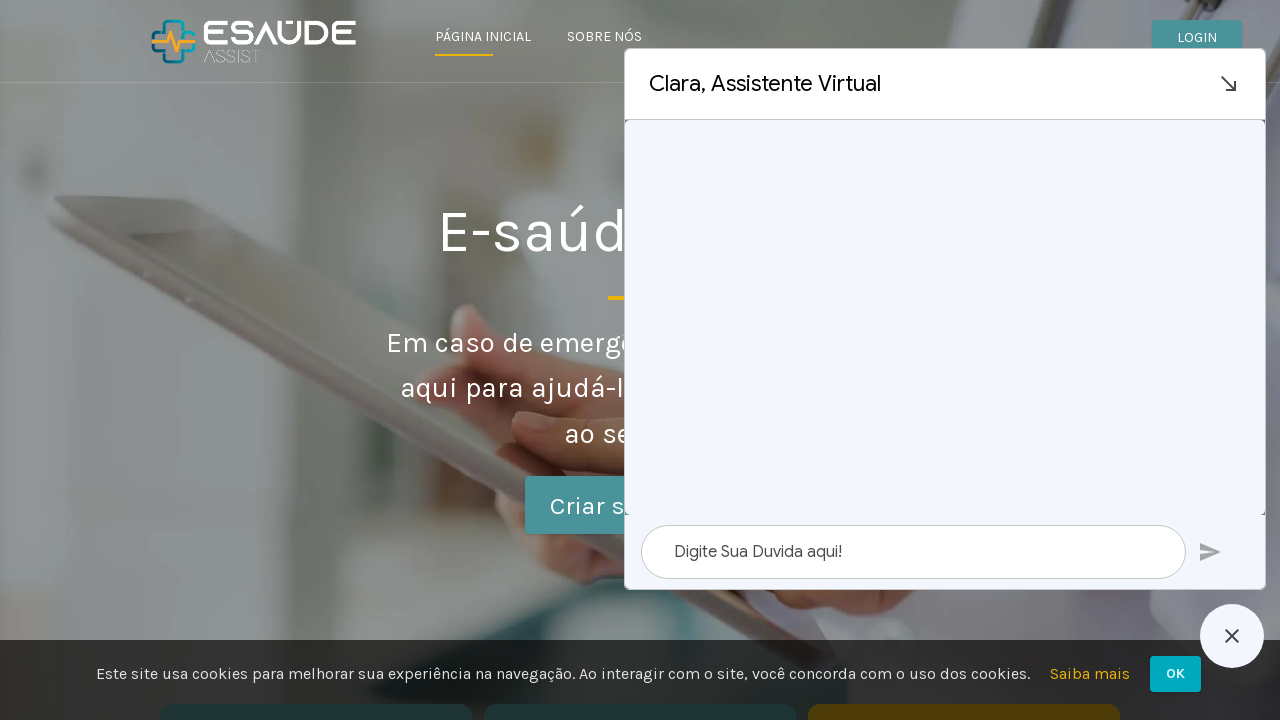

Typed greeting message 'Olá!' in textarea on df-messenger-chat-bubble >> df-messenger-chat >> df-messenger-user-input >> text
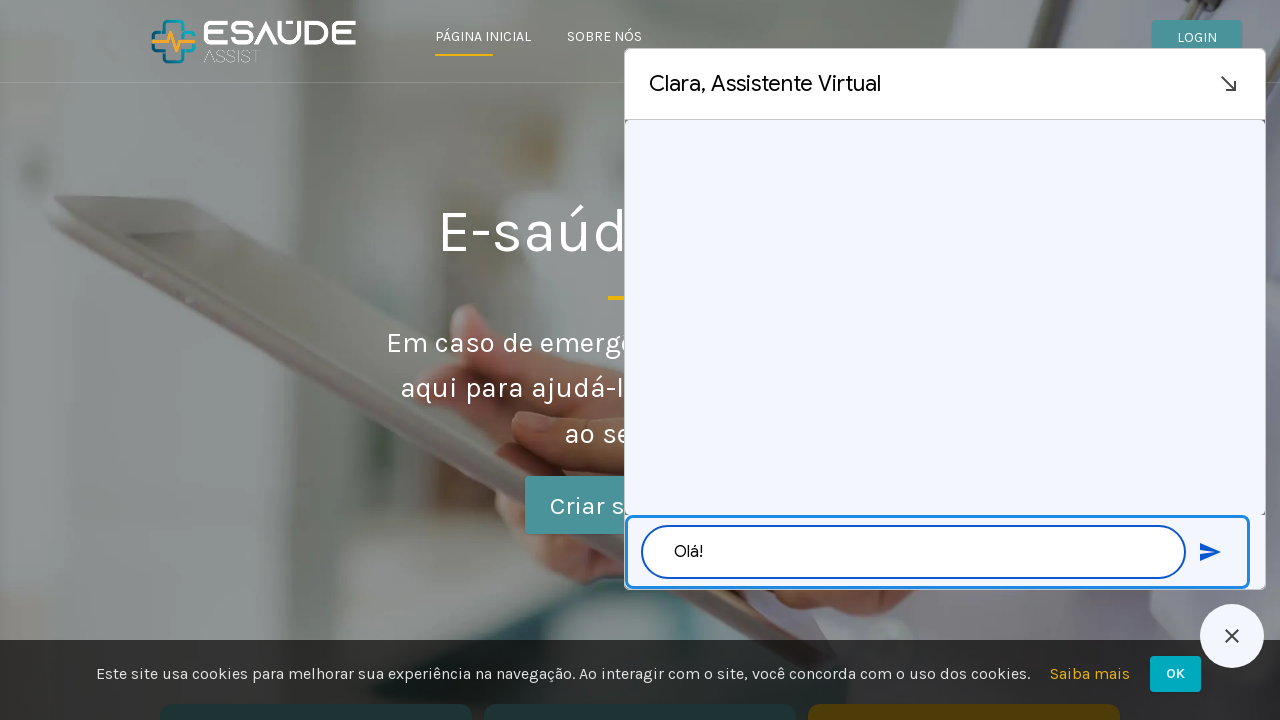

Pressed Enter to send the greeting message on df-messenger-chat-bubble >> df-messenger-chat >> df-messenger-user-input >> text
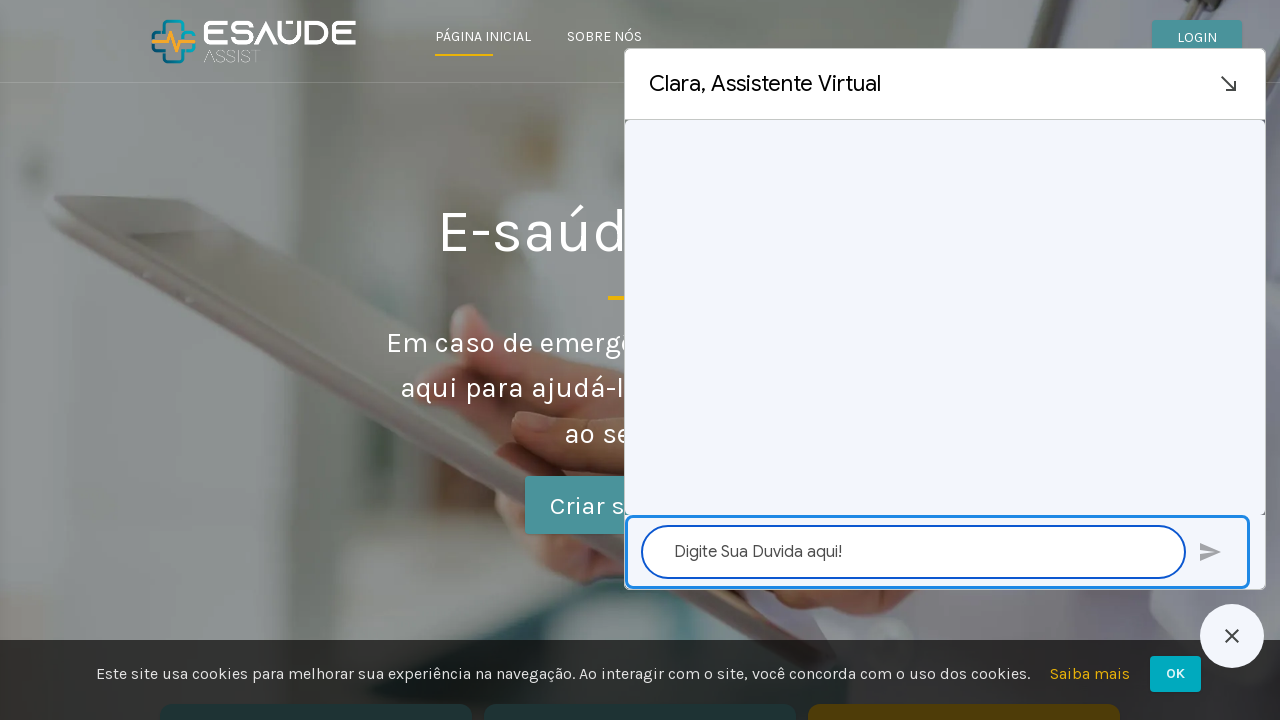

Waited for chatbot response
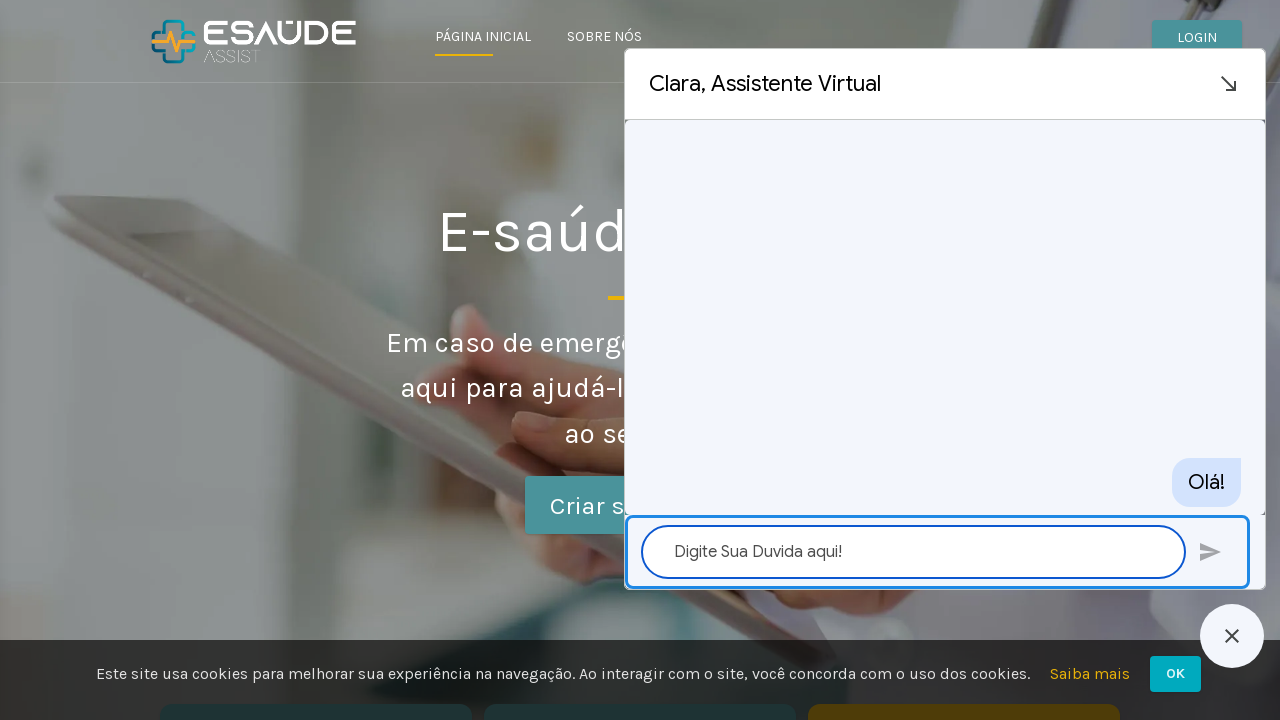

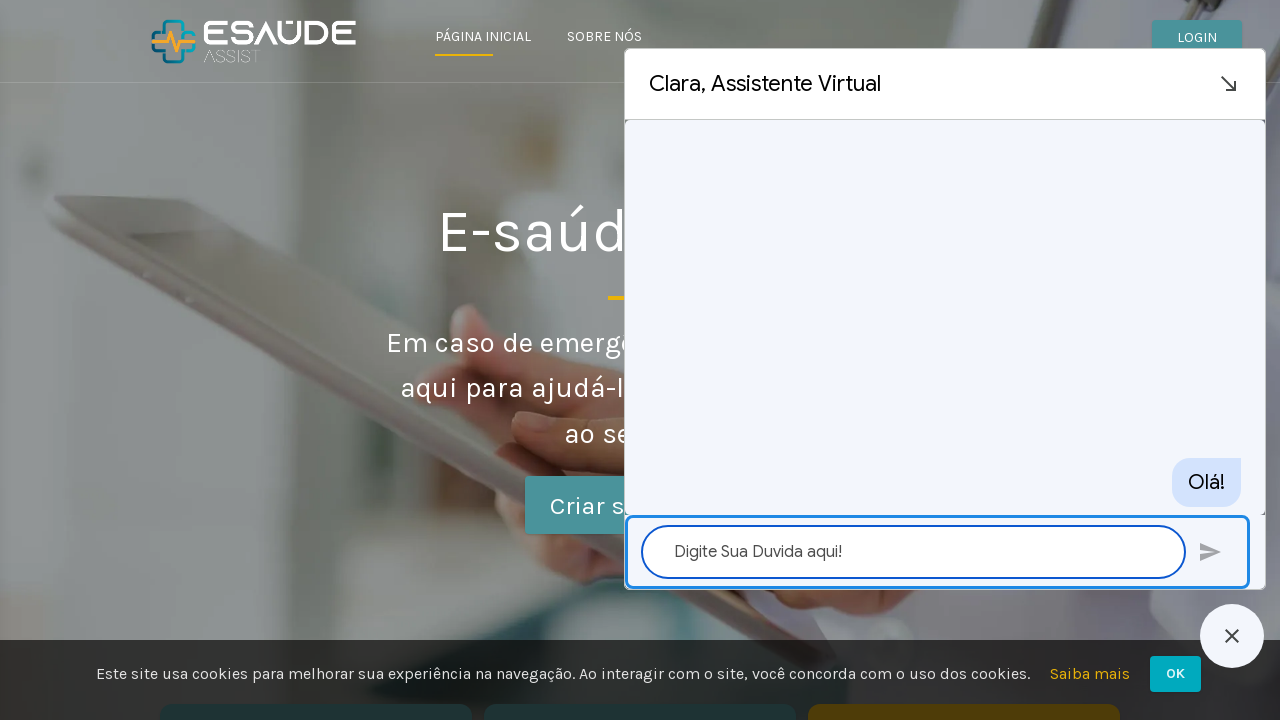